Tests marking individual todo items as complete

Starting URL: https://demo.playwright.dev/todomvc

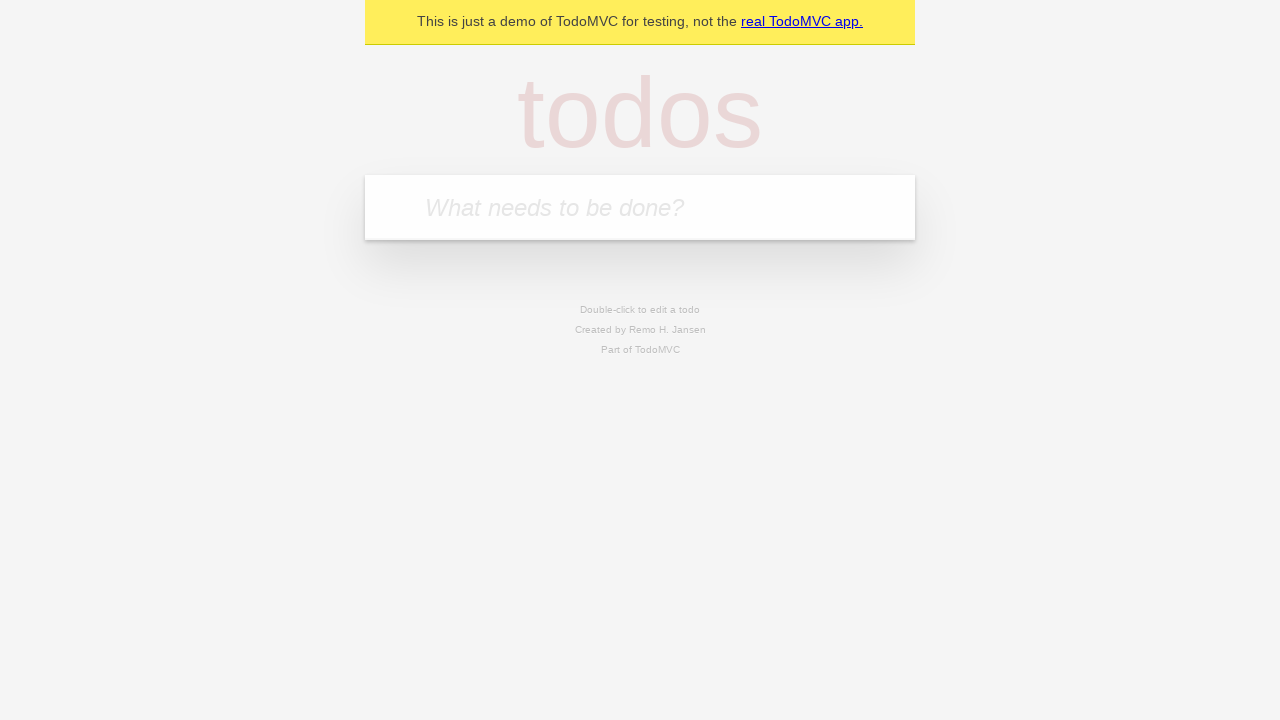

Filled input field with 'buy some cheese' on internal:attr=[placeholder="What needs to be done?"i]
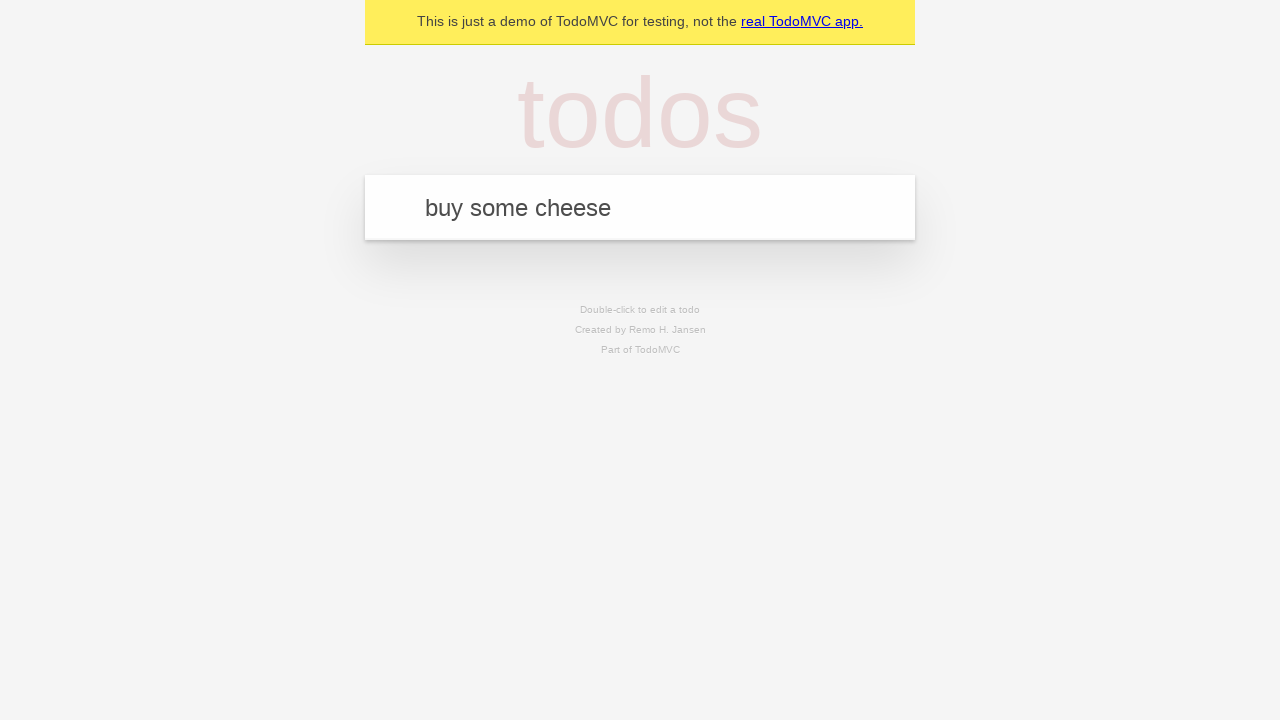

Pressed Enter to add first todo item on internal:attr=[placeholder="What needs to be done?"i]
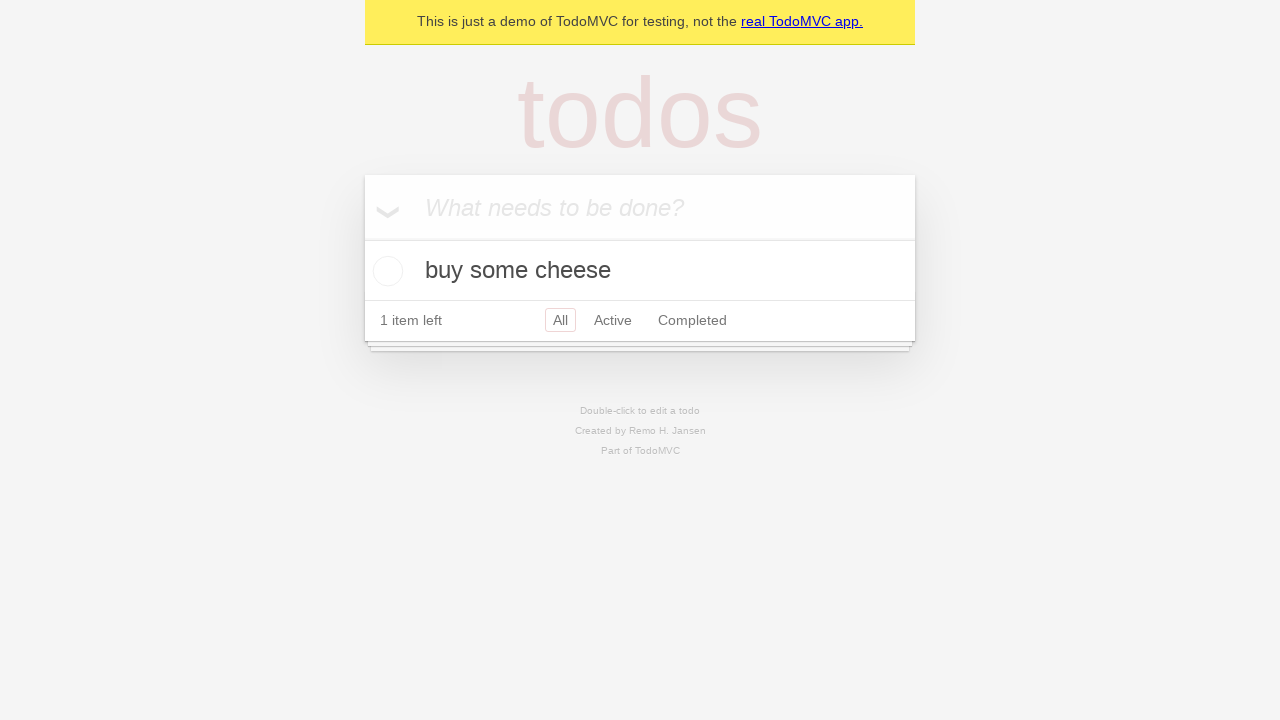

Filled input field with 'feed the cat' on internal:attr=[placeholder="What needs to be done?"i]
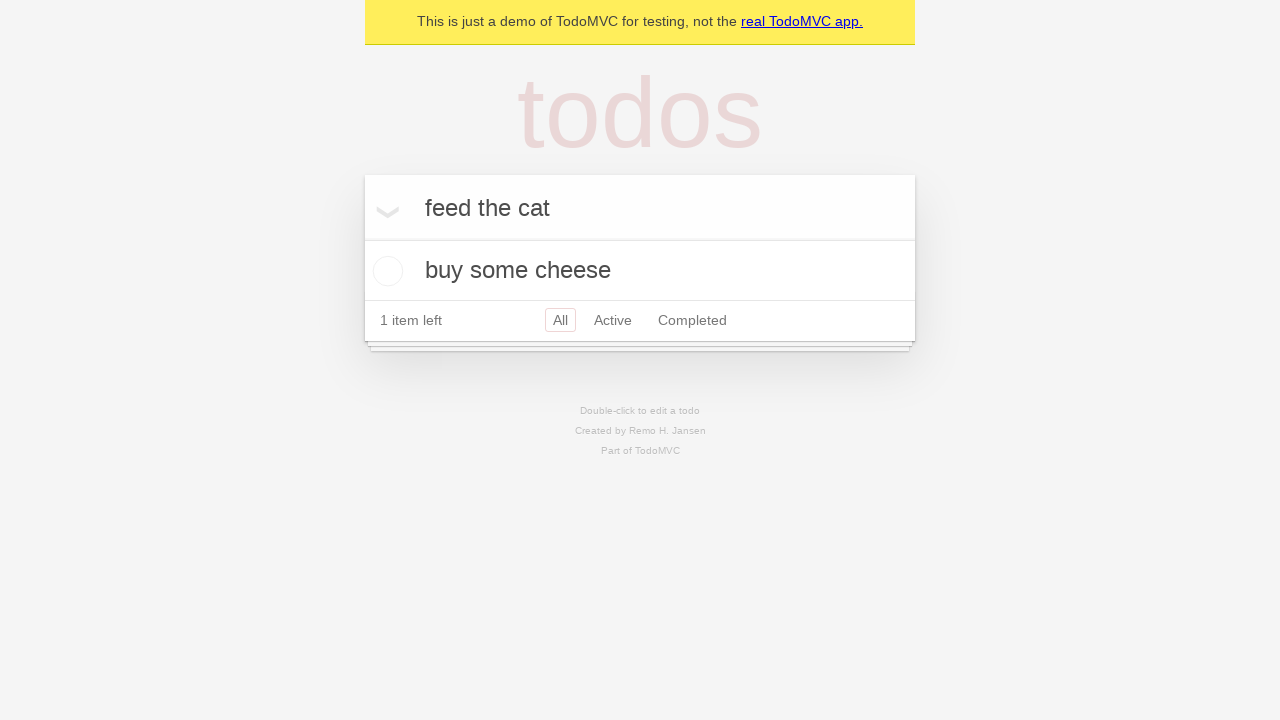

Pressed Enter to add second todo item on internal:attr=[placeholder="What needs to be done?"i]
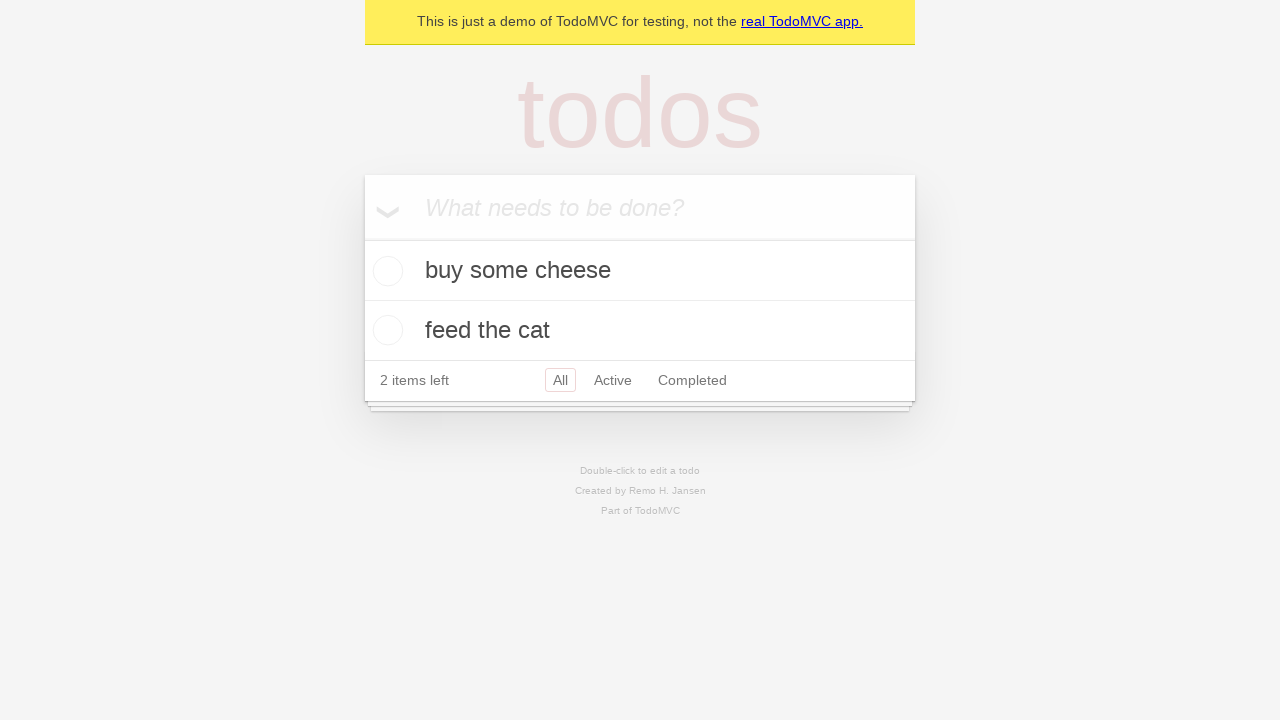

Marked first todo item 'buy some cheese' as complete at (385, 271) on internal:testid=[data-testid="todo-item"s] >> nth=0 >> internal:role=checkbox
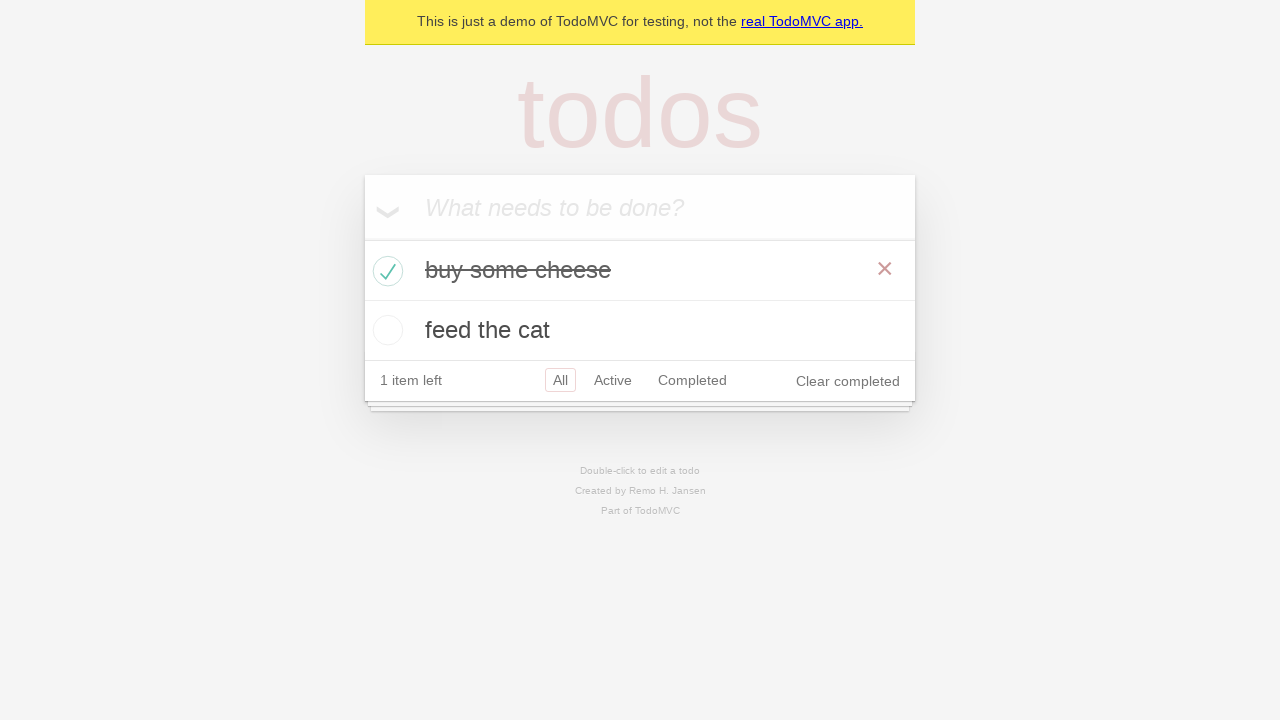

Marked second todo item 'feed the cat' as complete at (385, 330) on internal:testid=[data-testid="todo-item"s] >> nth=1 >> internal:role=checkbox
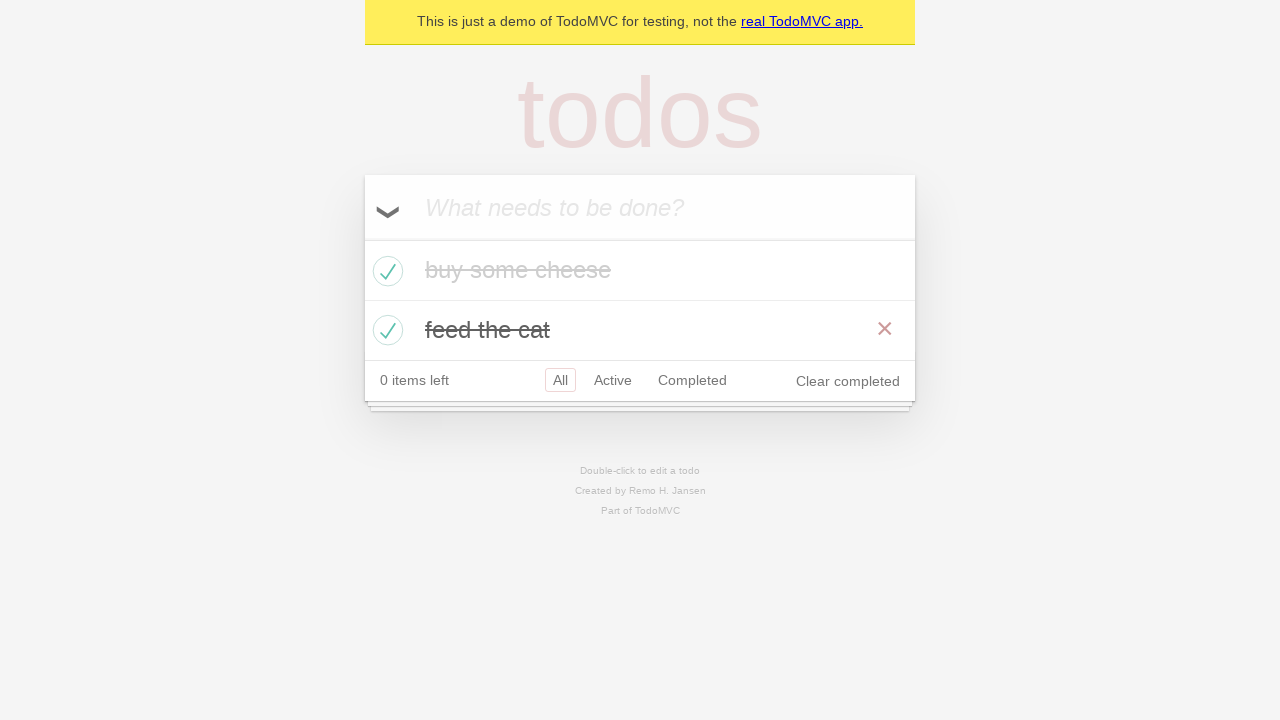

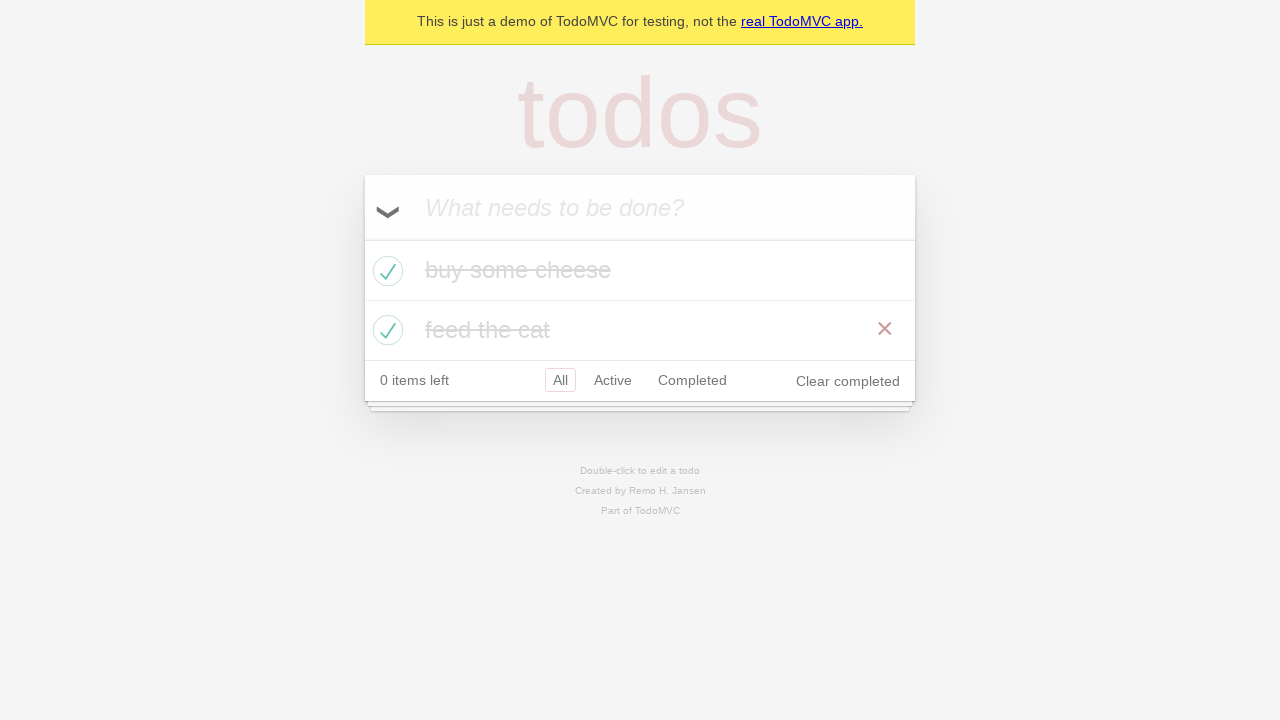